Tests pagination web table by scrolling to it and selecting checkboxes for products within a specific price range ($5-$10).

Starting URL: https://testautomationpractice.blogspot.com/

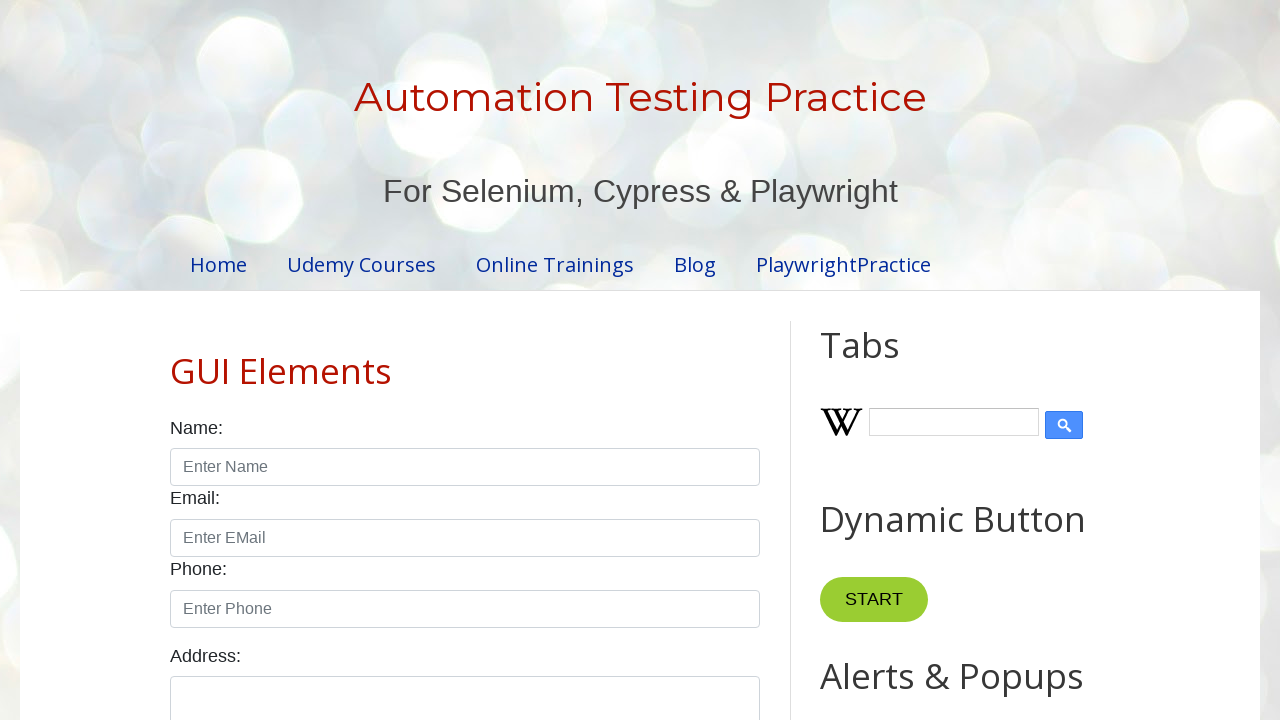

Scrolled to 'Pagination Web Table' section
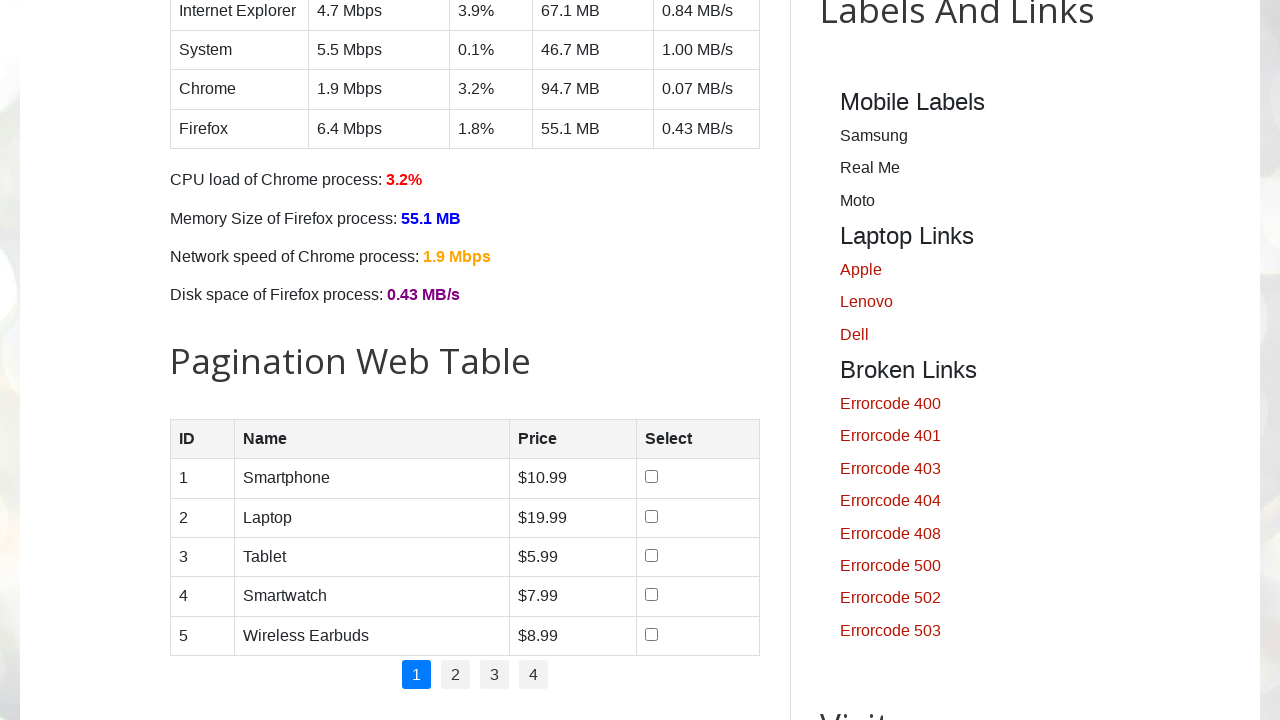

Retrieved all rows from product table
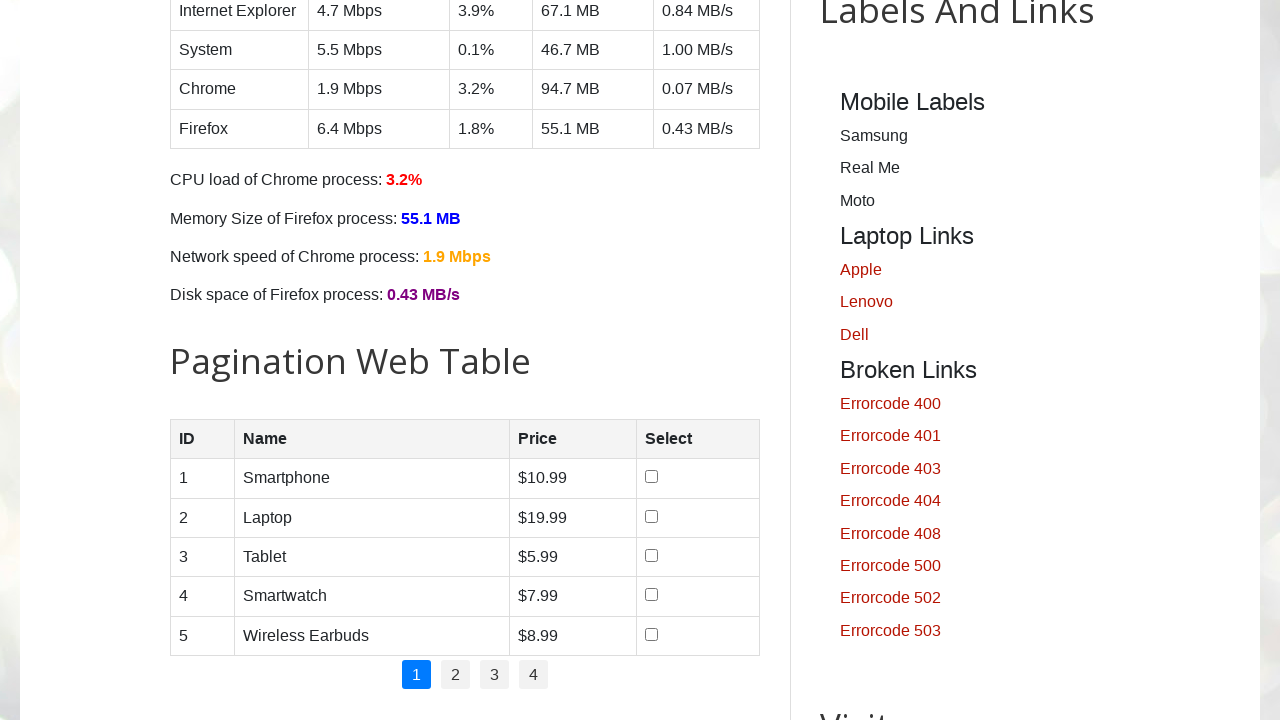

Retrieved price text from row 1: $10.99
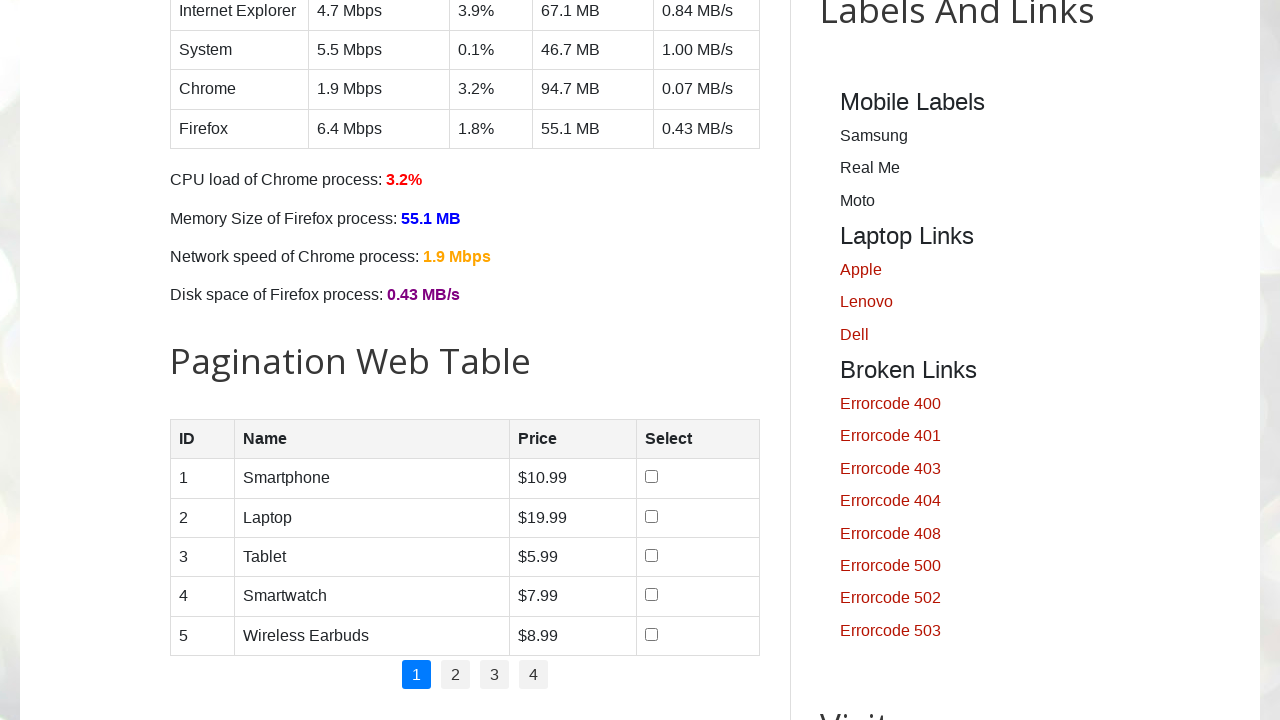

Retrieved price text from row 2: $19.99
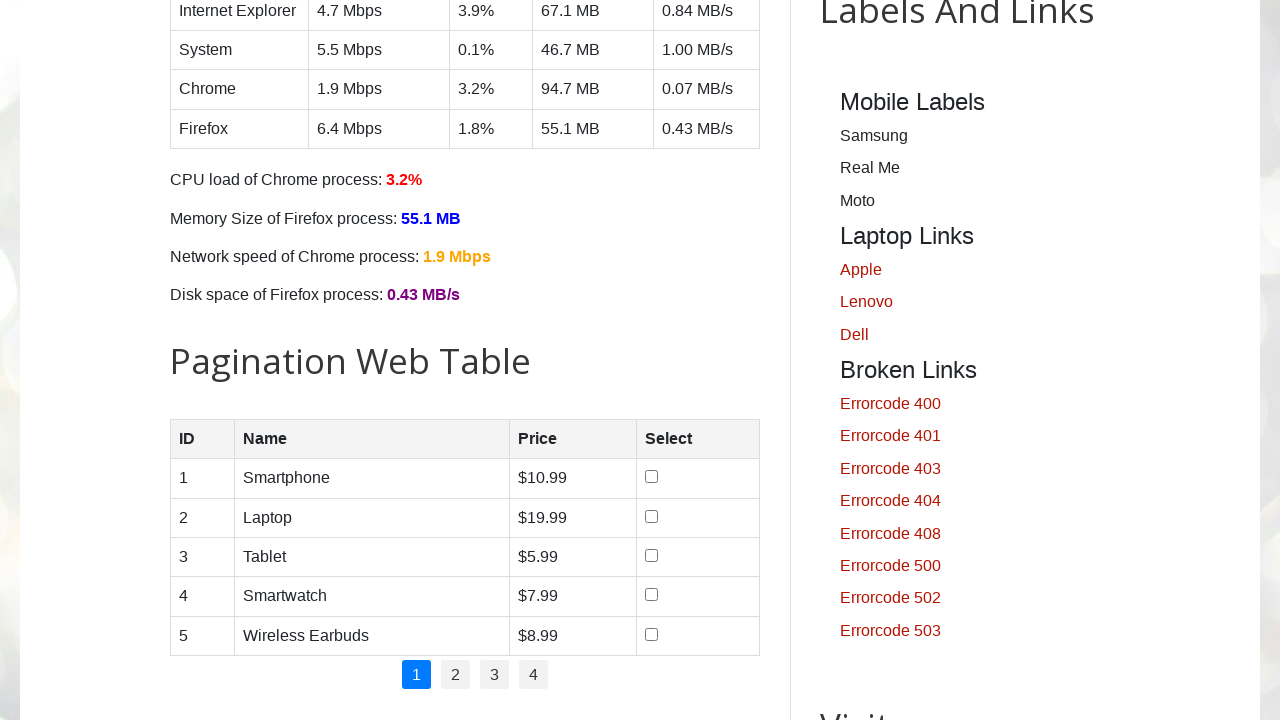

Retrieved price text from row 3: $5.99
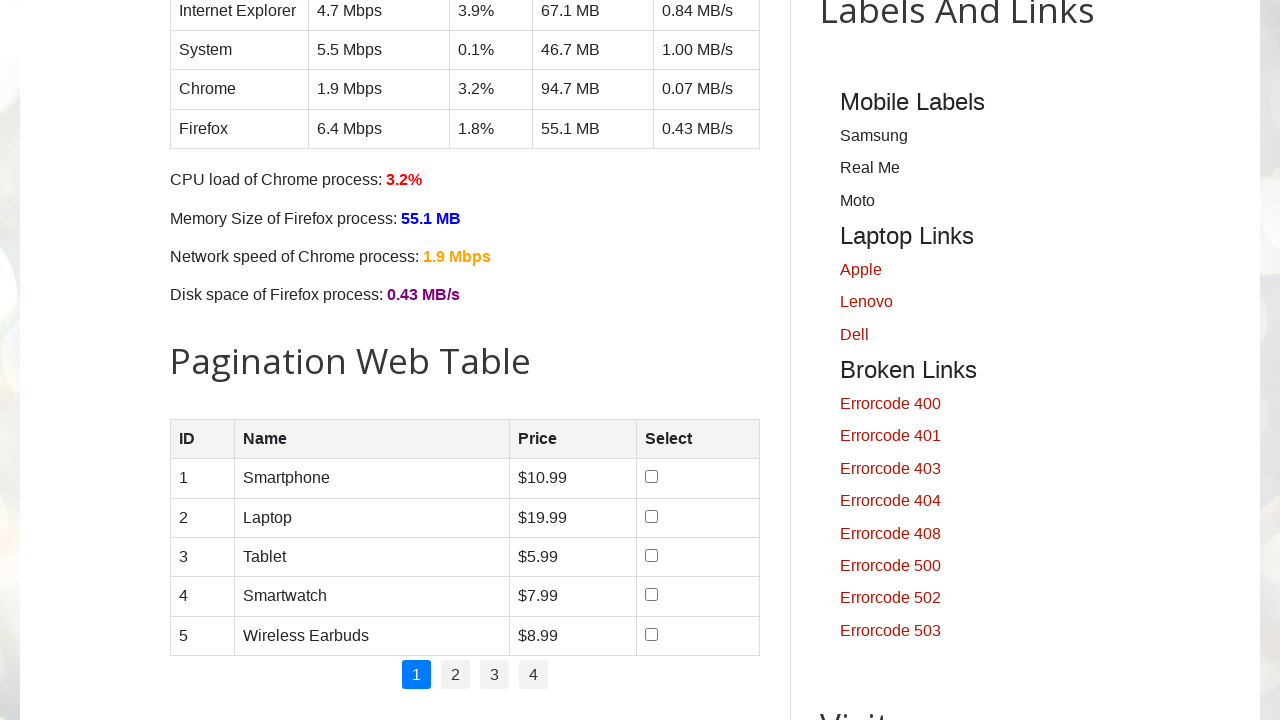

Selected checkbox for product in row 3 with price $5.9 at (651, 555) on //table[@id='productTable']/tbody/tr[3]/td[4]/input
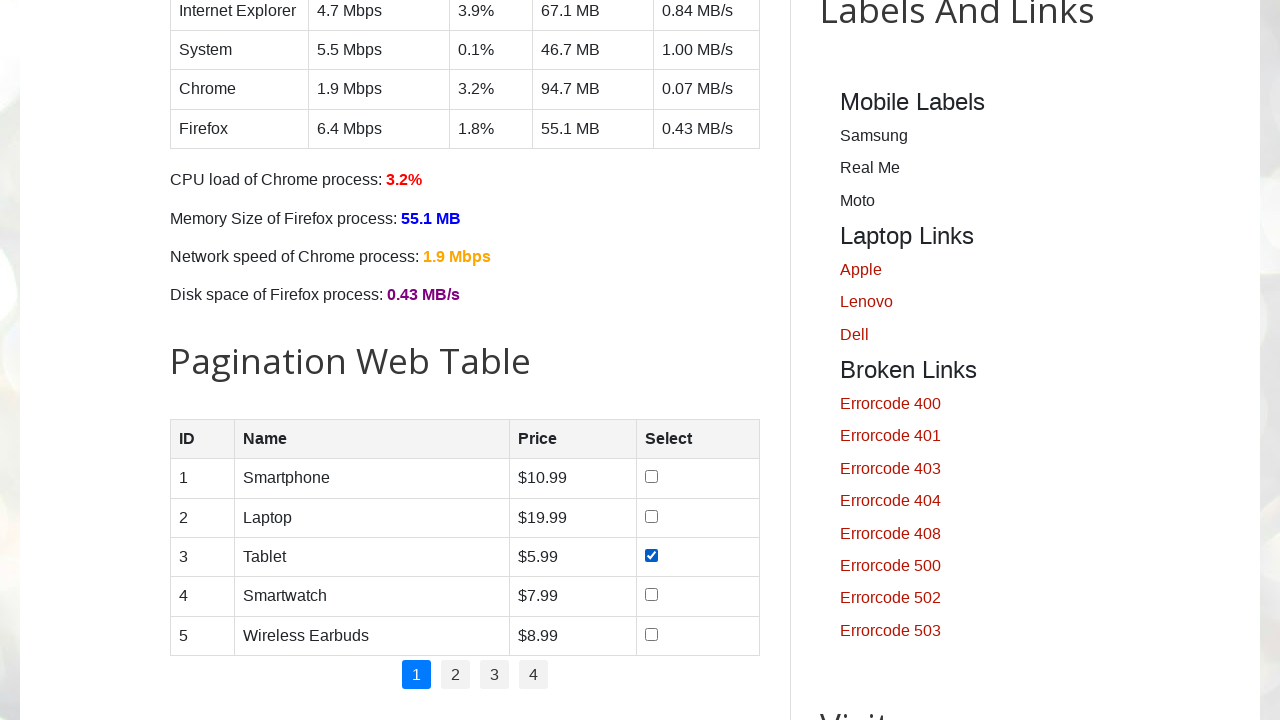

Retrieved price text from row 4: $7.99
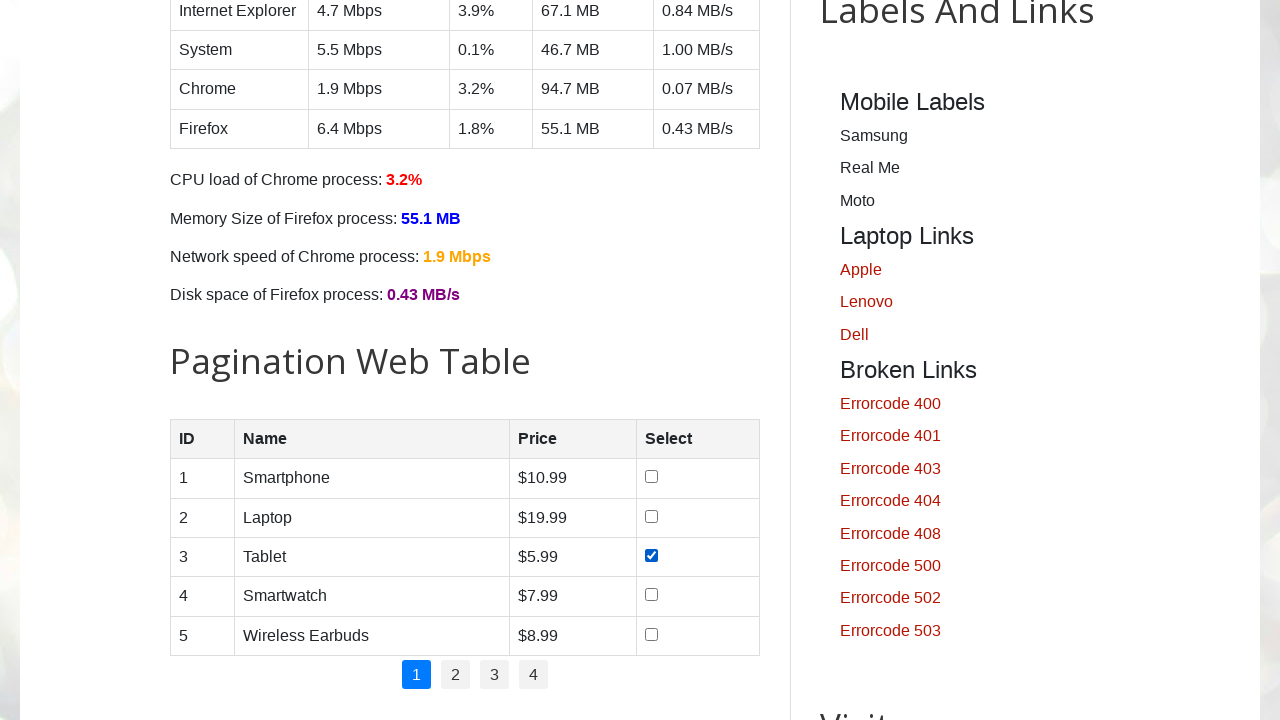

Selected checkbox for product in row 4 with price $7.9 at (651, 595) on //table[@id='productTable']/tbody/tr[4]/td[4]/input
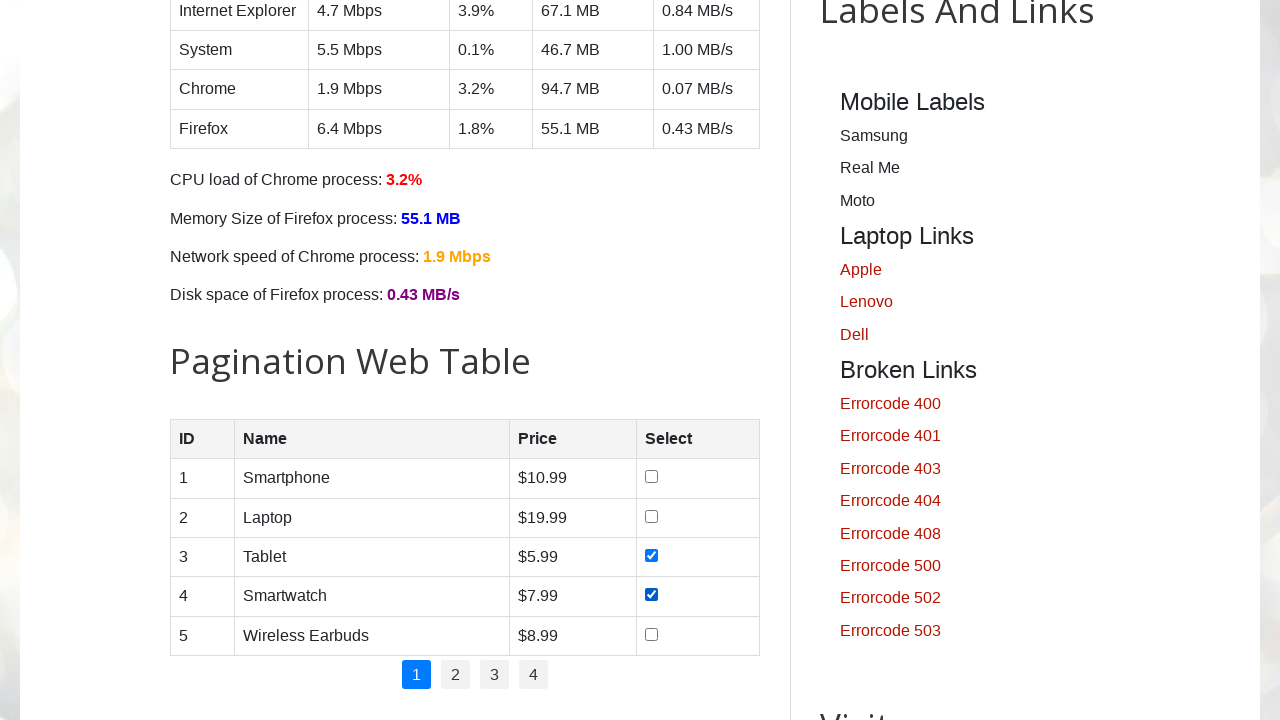

Retrieved price text from row 5: $8.99
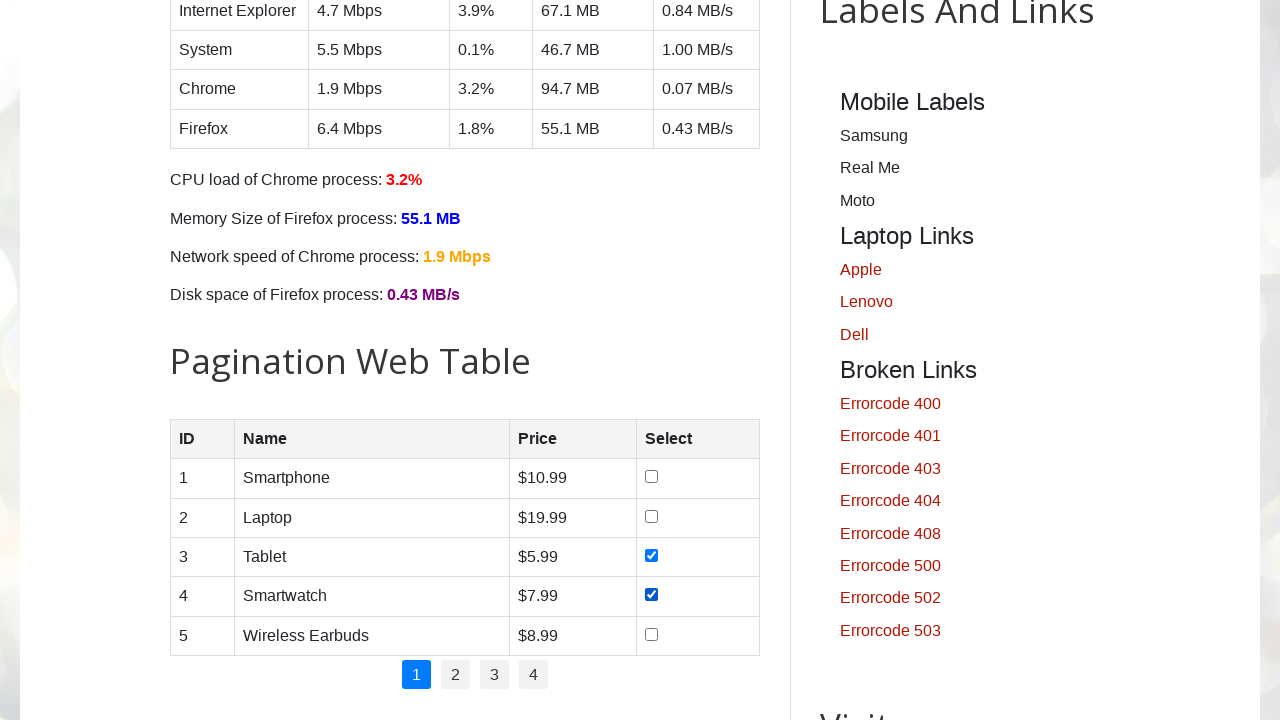

Selected checkbox for product in row 5 with price $8.9 at (651, 634) on //table[@id='productTable']/tbody/tr[5]/td[4]/input
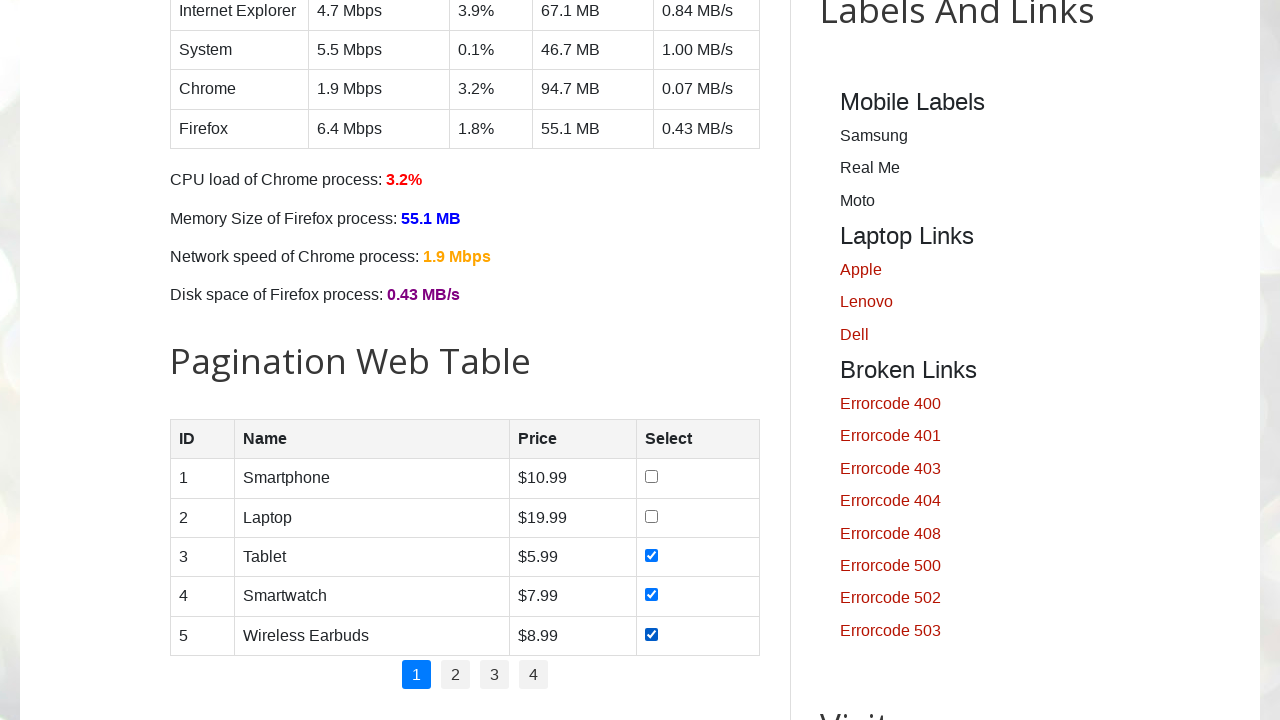

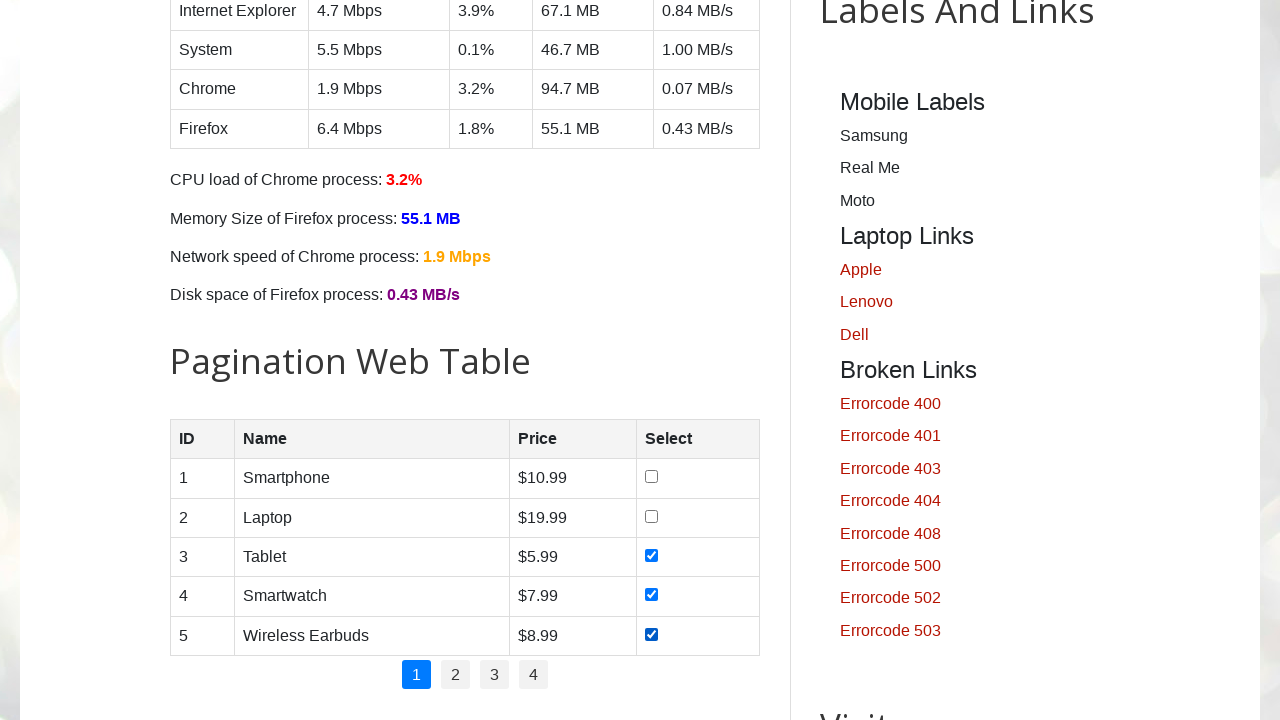